Tests vertical slider interaction by switching to an iframe and using keyboard arrow keys to move the slider handle down to the minimum position, then back up to the middle position.

Starting URL: https://jqueryui.com/slider/#slider-vertical

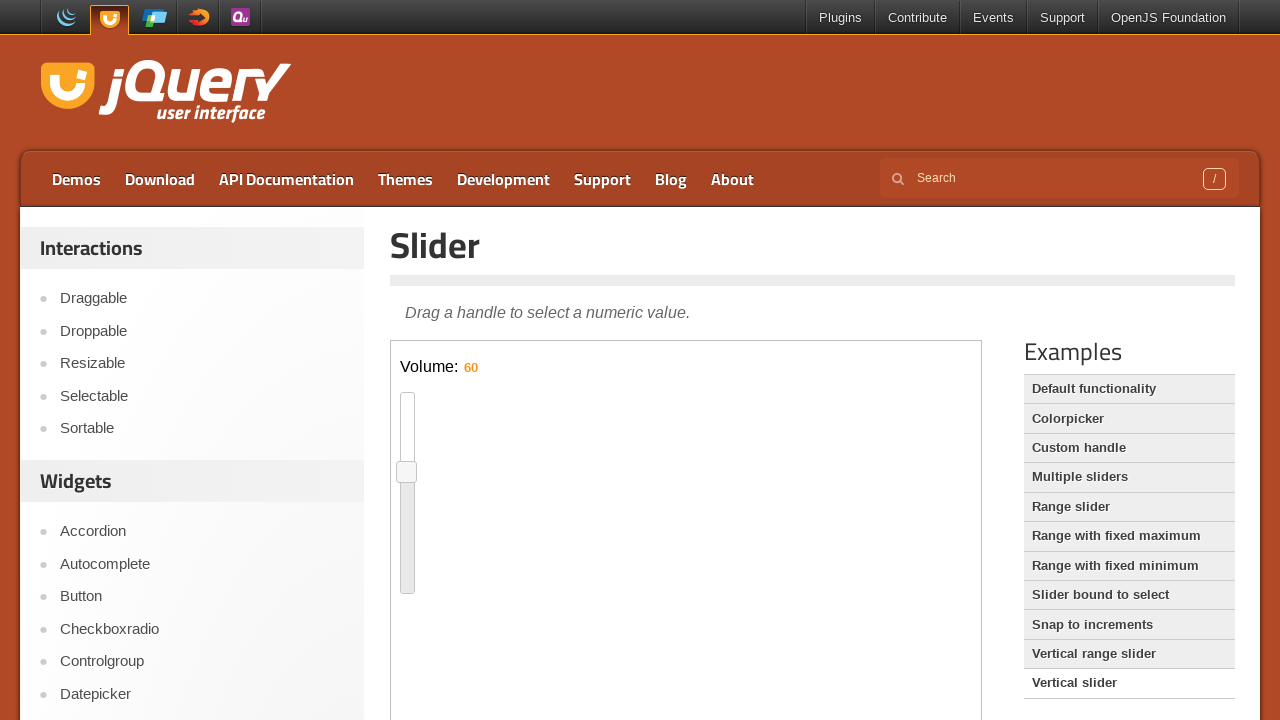

Located iframe containing slider demo
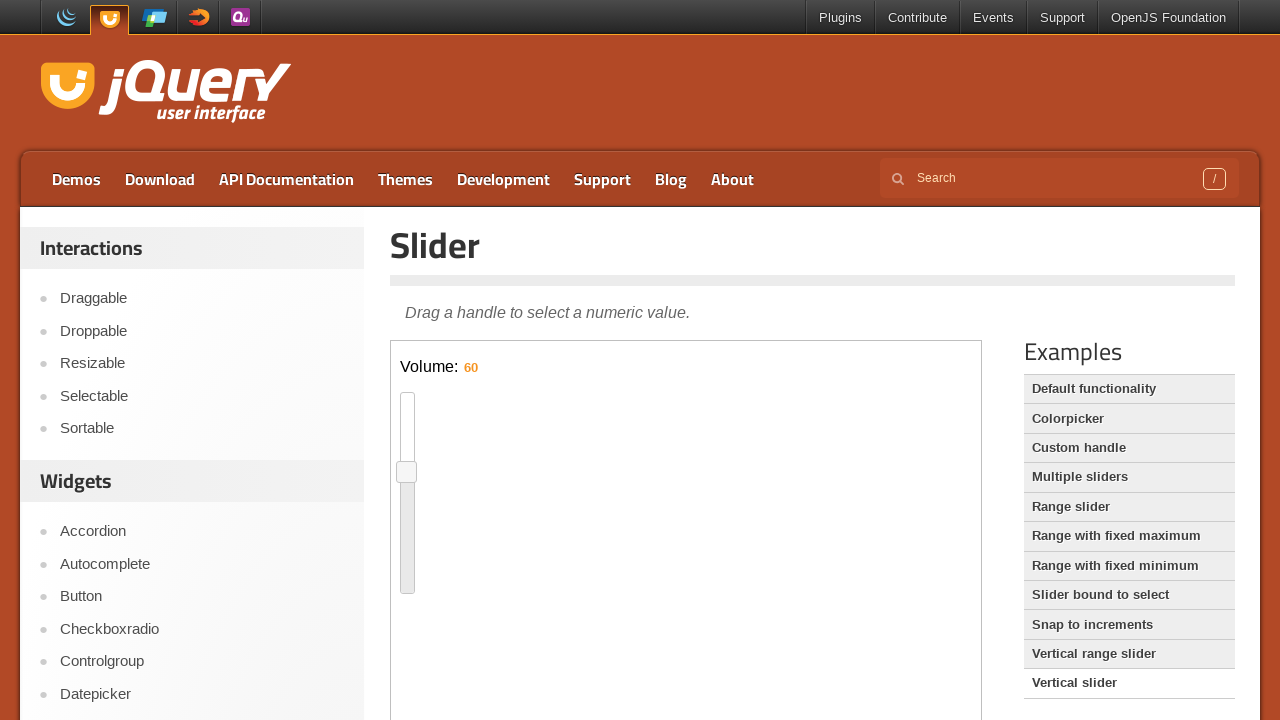

Located vertical slider handle element
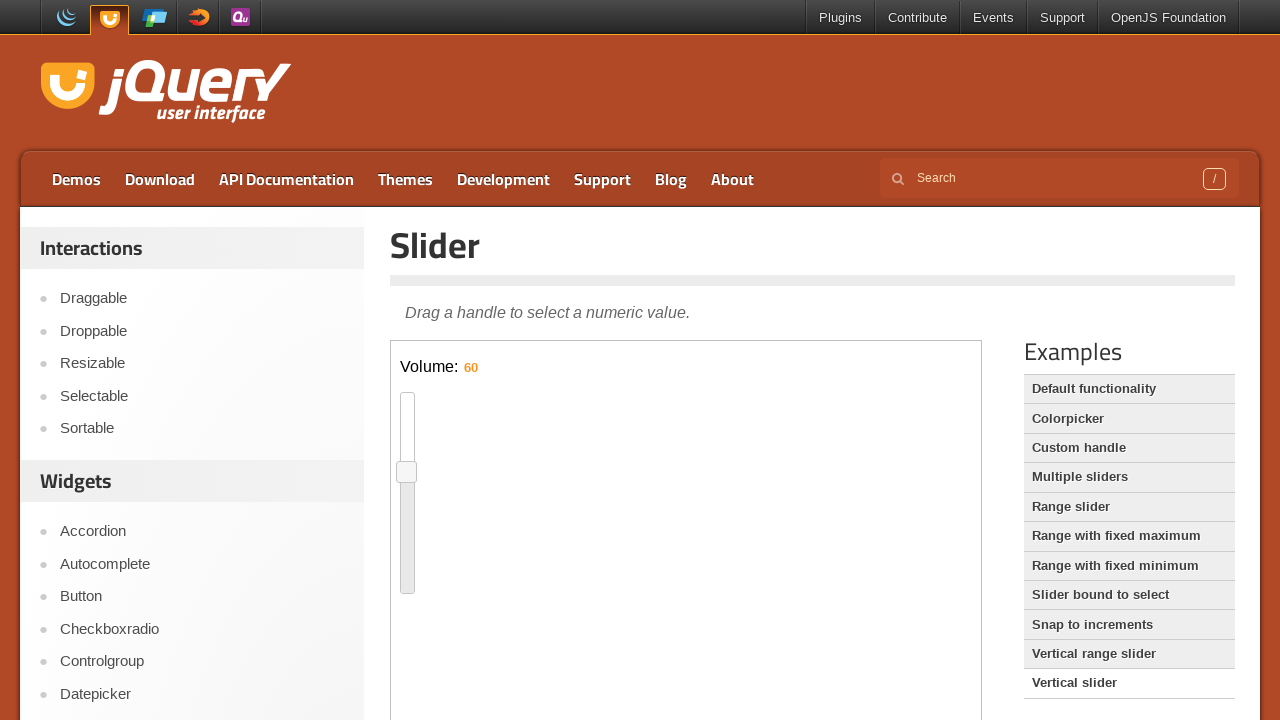

Clicked slider handle to focus it at (407, 472) on iframe.demo-frame >> nth=0 >> internal:control=enter-frame >> #slider-vertical s
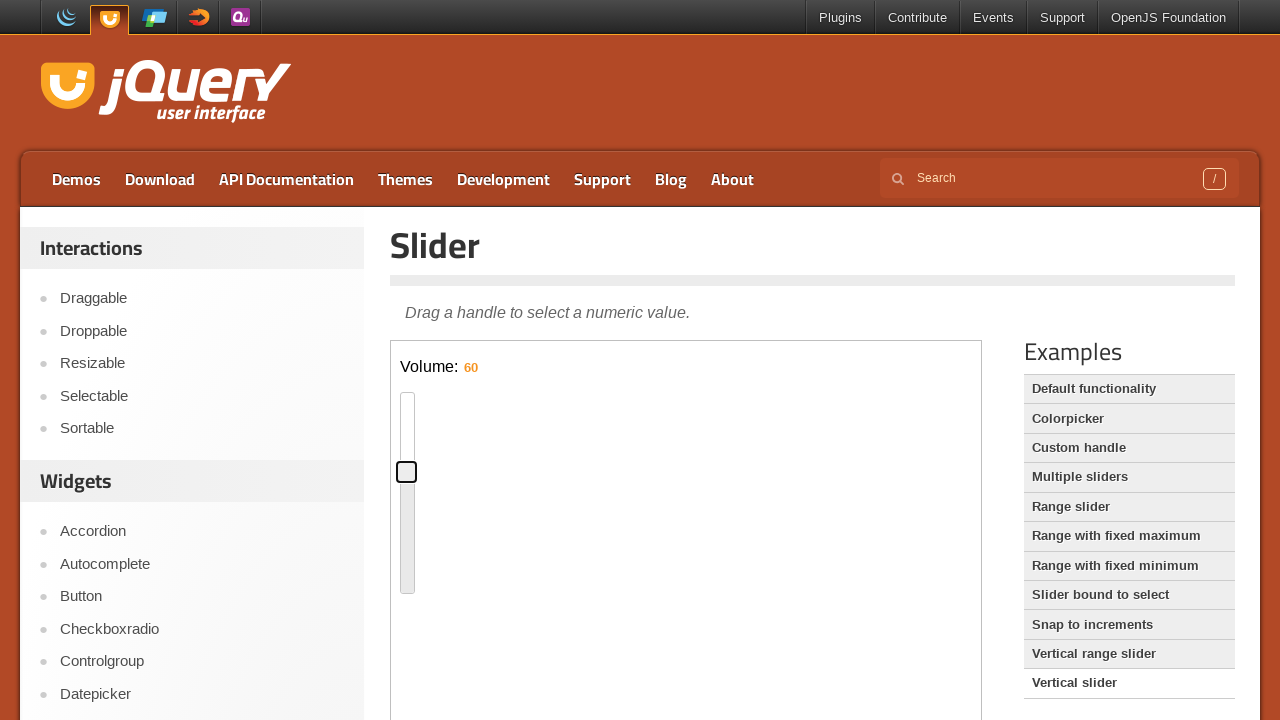

Pressed ArrowDown 100 times to move slider to minimum position on iframe.demo-frame >> nth=0 >> internal:control=enter-frame >> #slider-vertical s
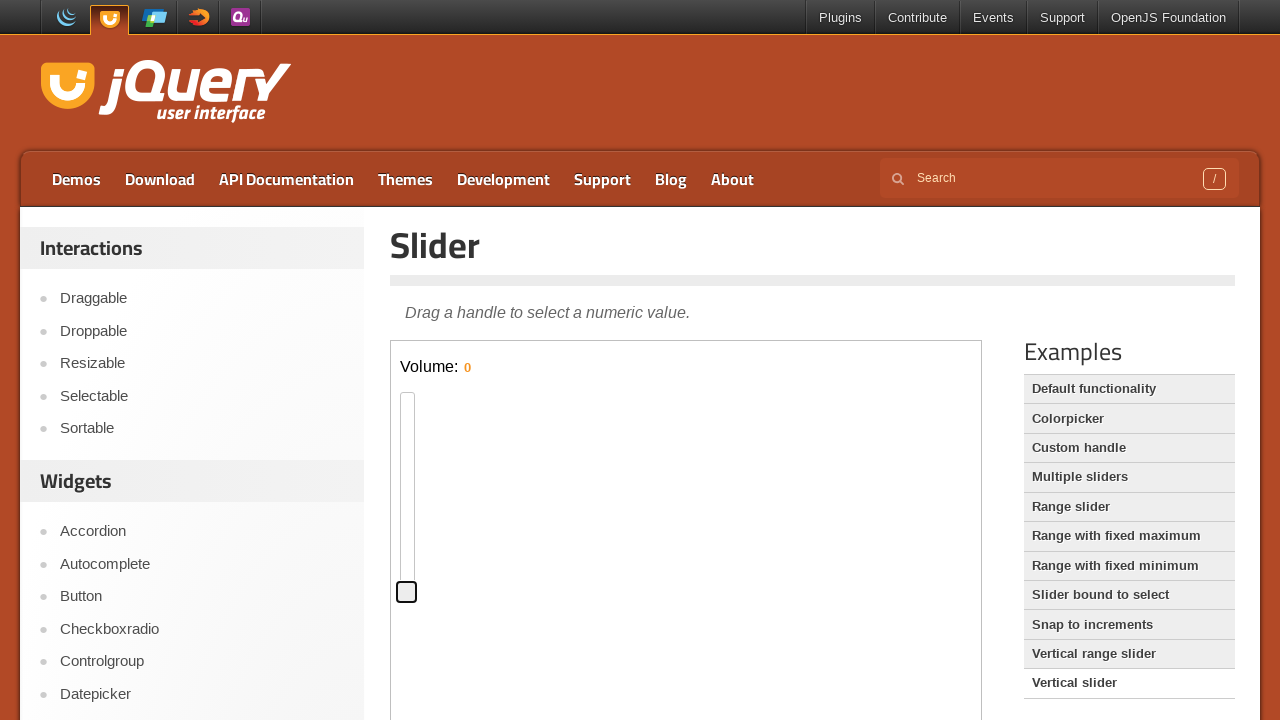

Waited 1 second to observe slider at minimum position
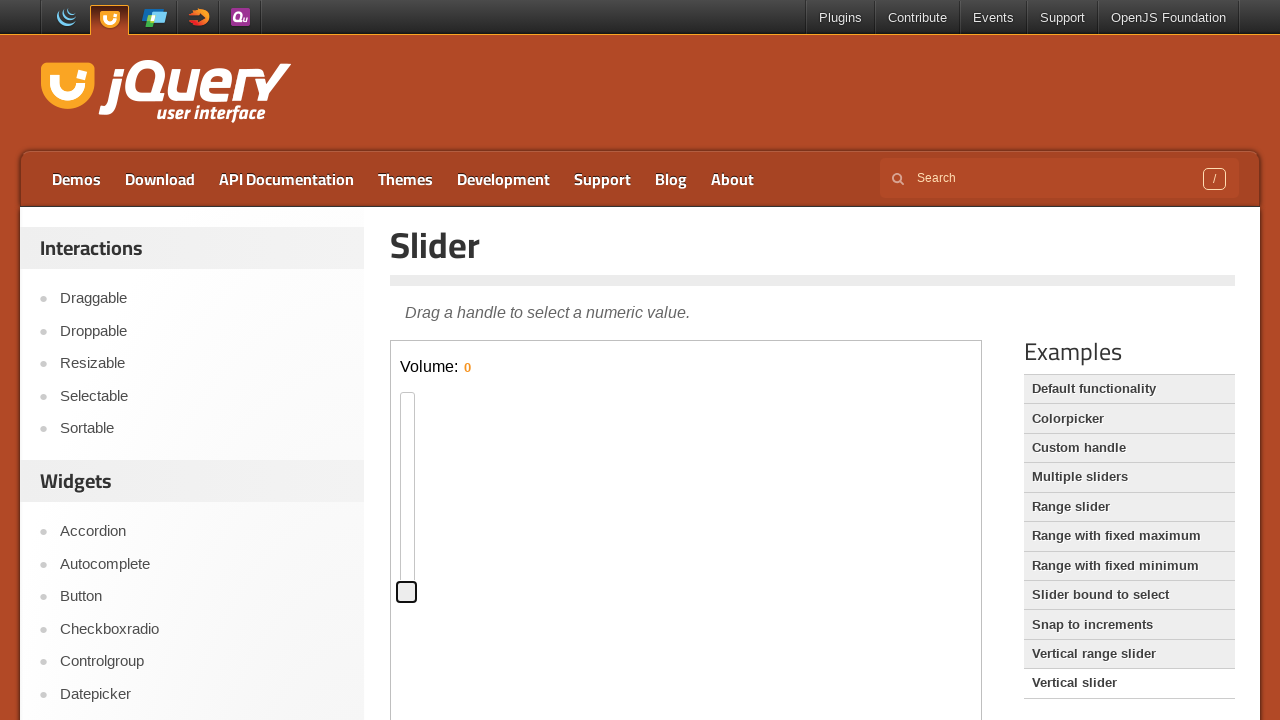

Pressed ArrowUp 50 times to move slider back to middle position on iframe.demo-frame >> nth=0 >> internal:control=enter-frame >> #slider-vertical s
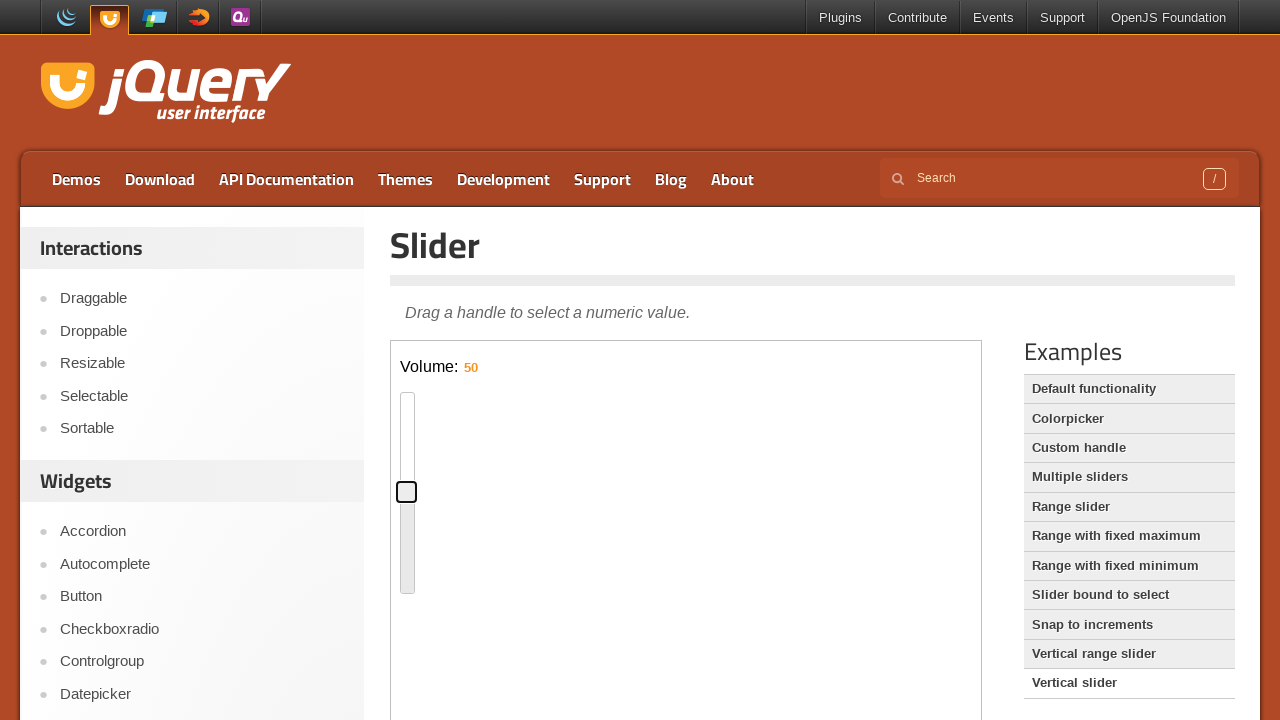

Waited 1 second to observe slider at middle position
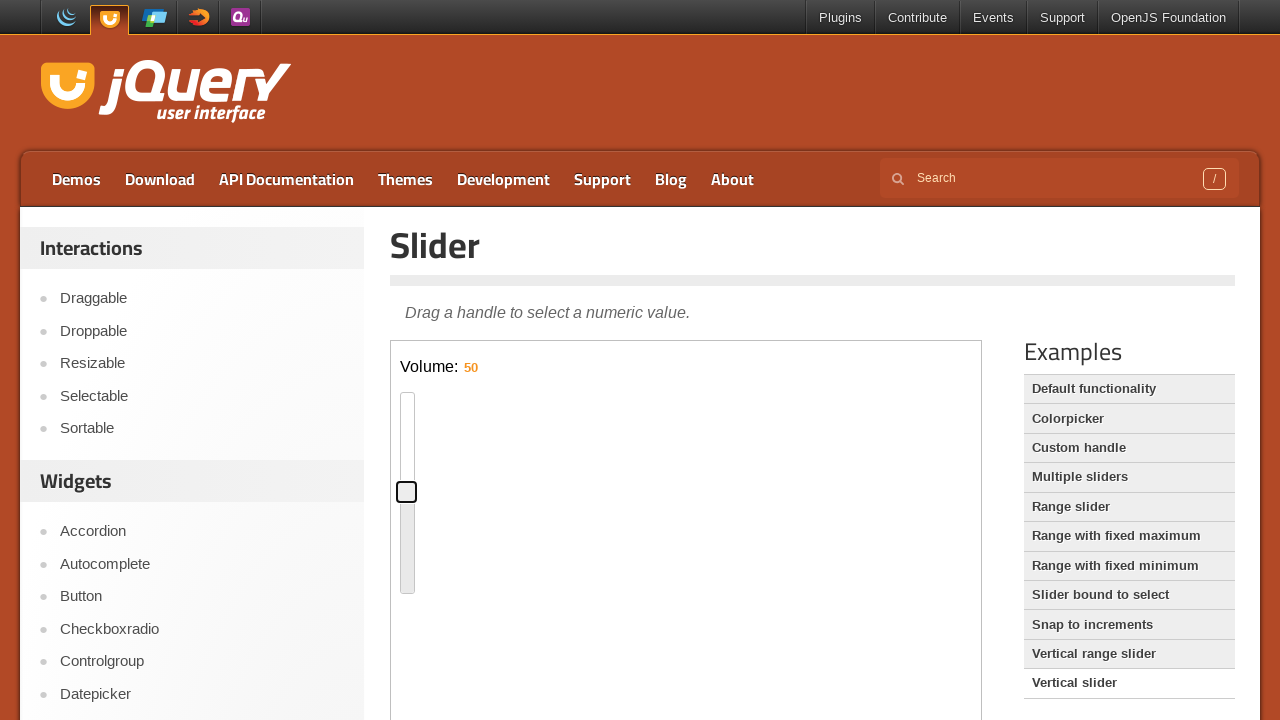

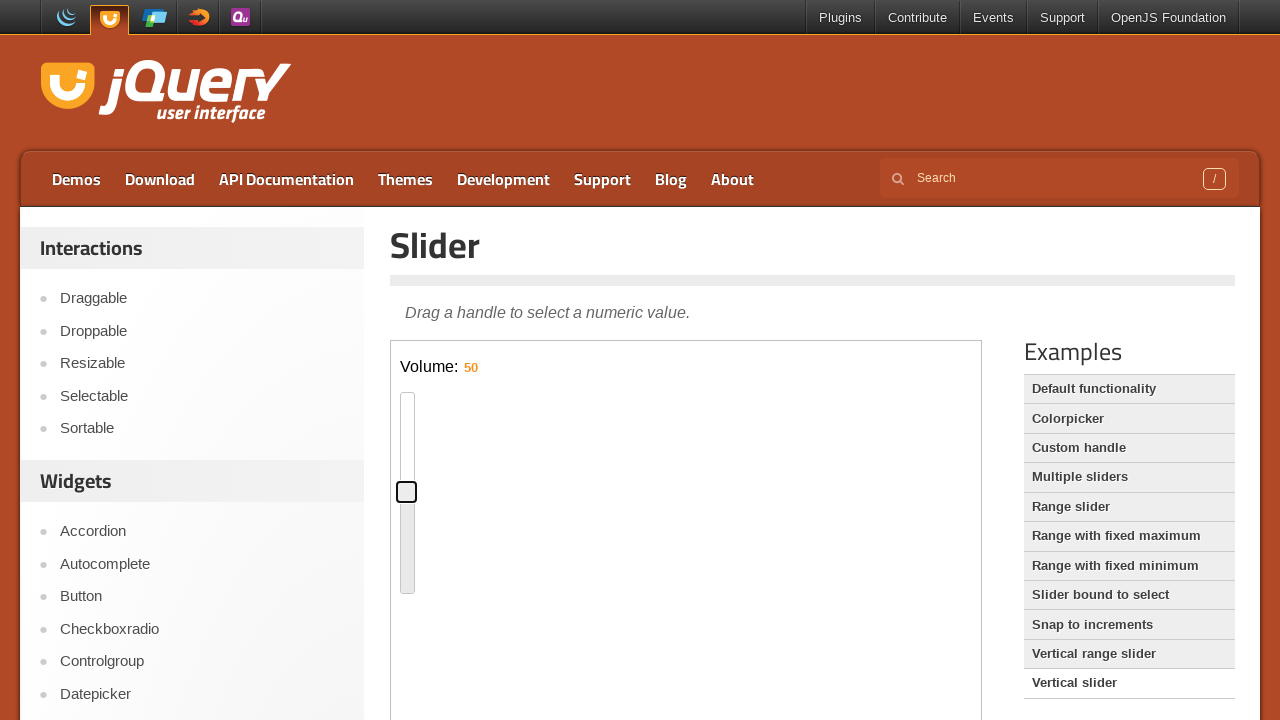